Solves a math challenge by extracting a value from an image element's attribute, calculating the answer using a logarithmic formula, filling in the result, checking required checkboxes, and submitting the form.

Starting URL: http://suninjuly.github.io/get_attribute.html

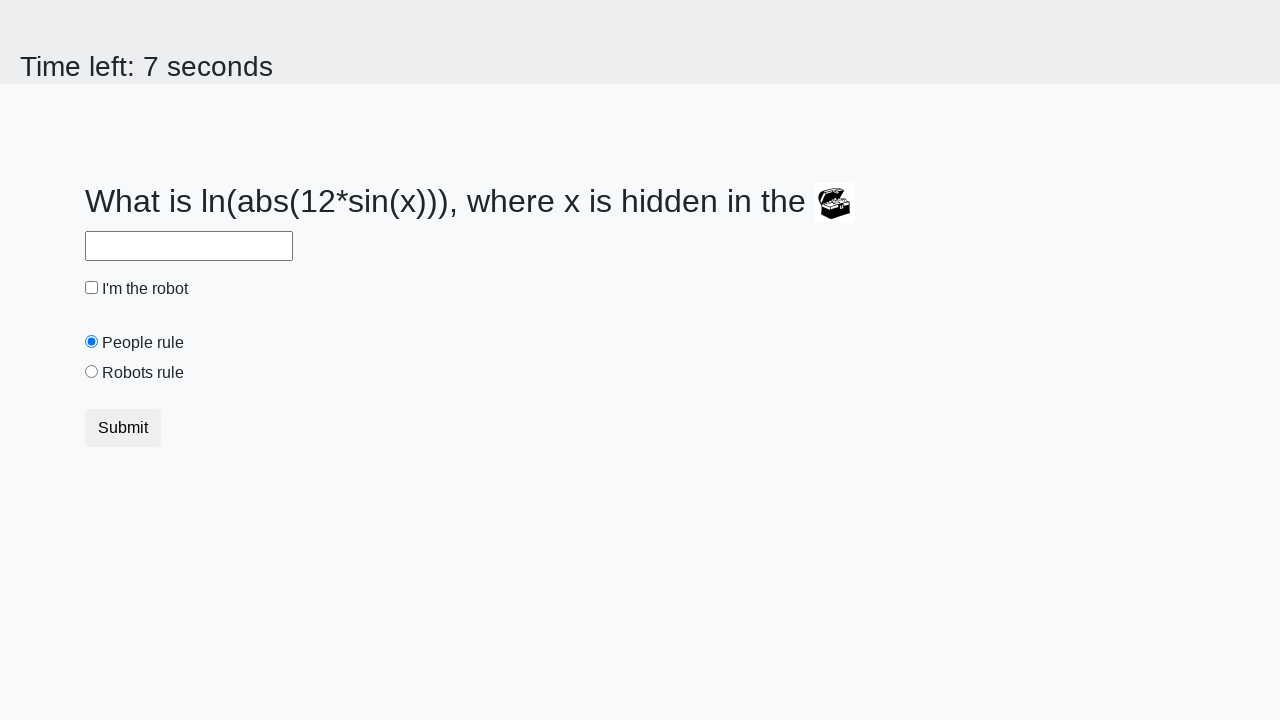

Located treasure image element
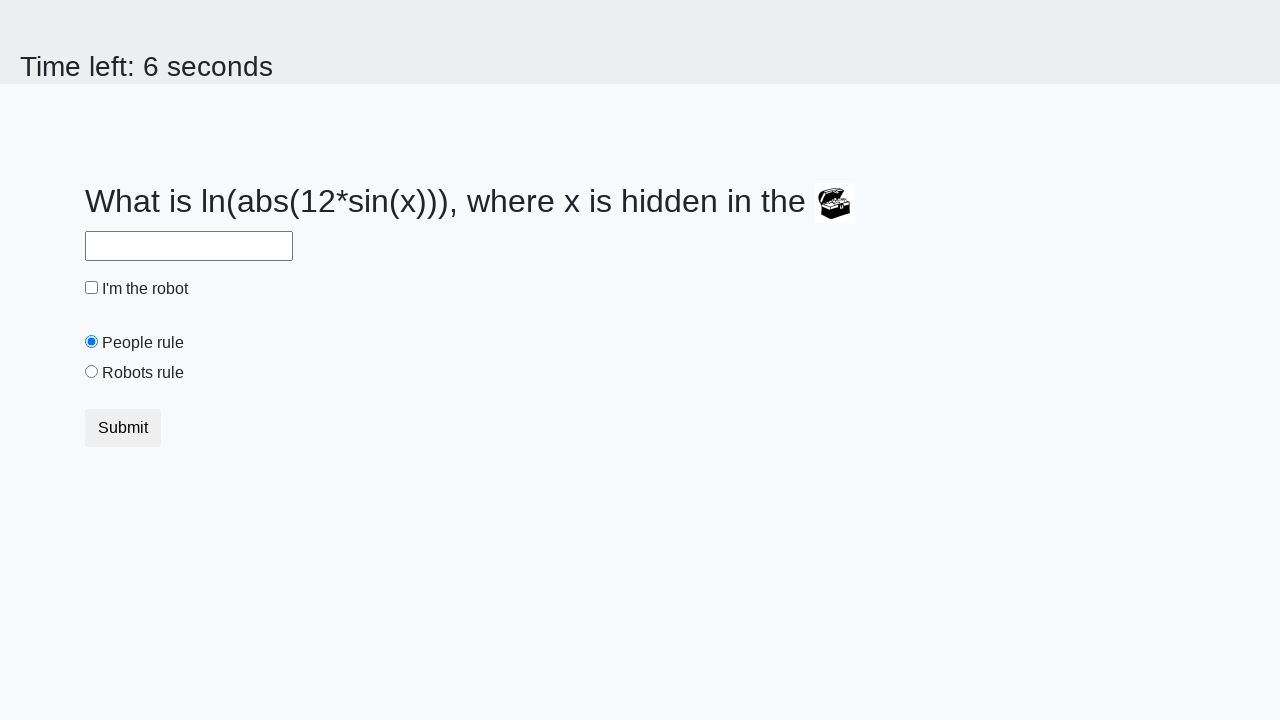

Extracted valuex attribute from treasure image element
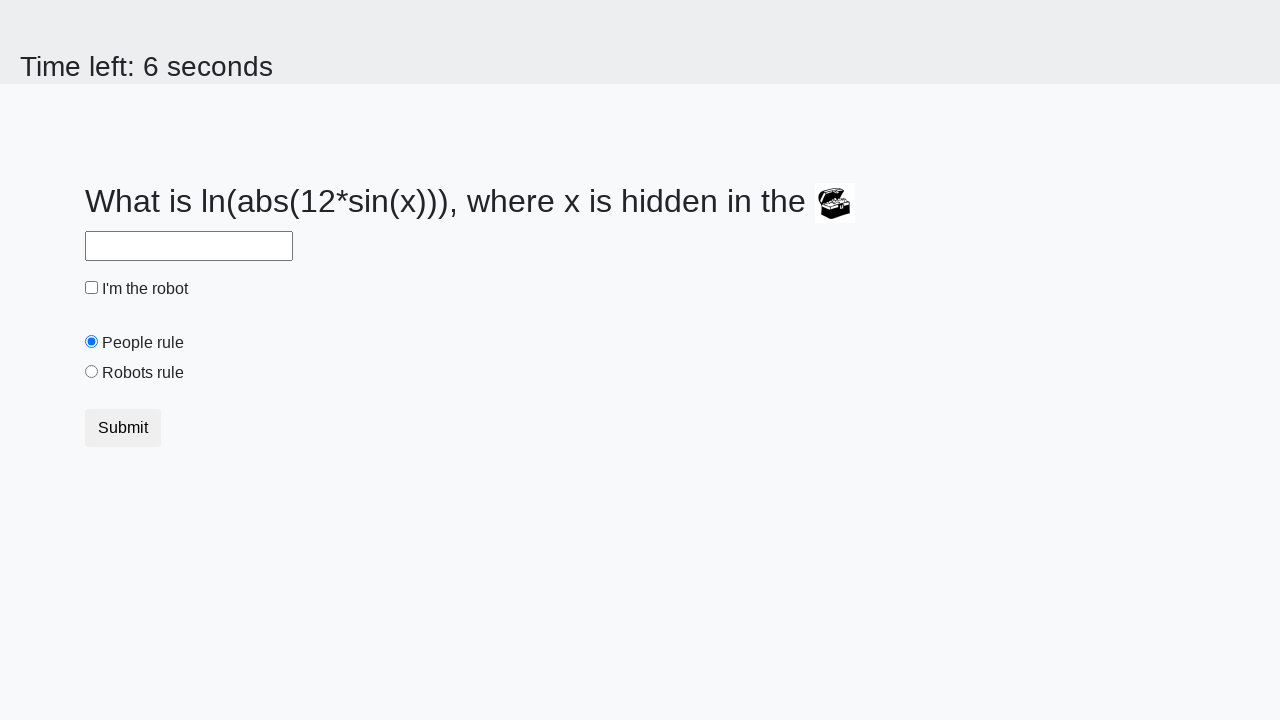

Calculated logarithmic result using extracted value: 2.4666997757776965
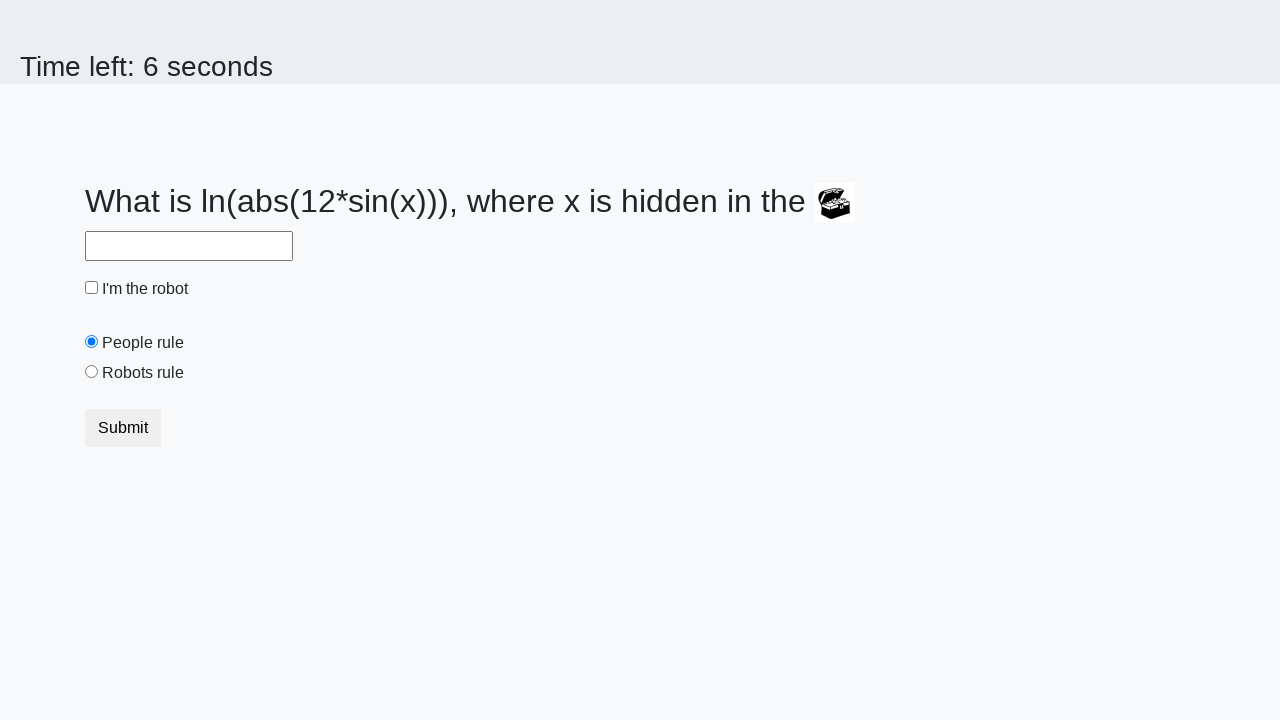

Filled answer field with calculated result on #answer
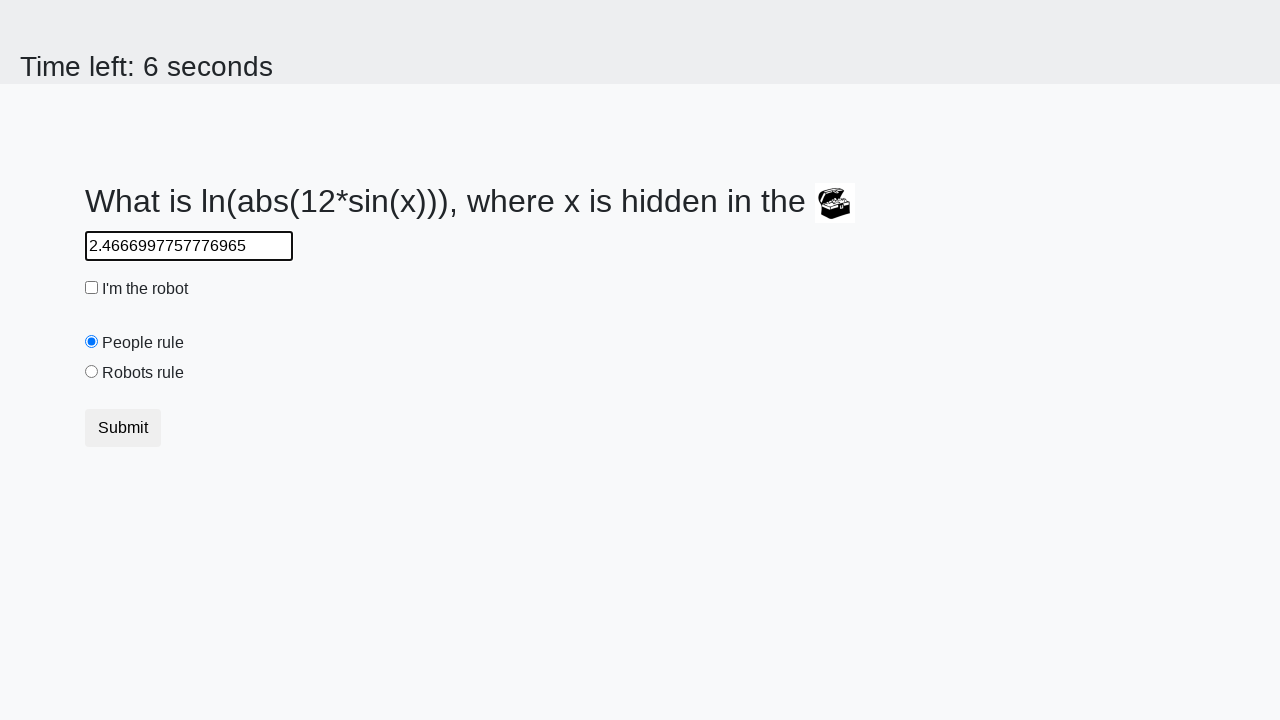

Checked robot checkbox at (92, 288) on #robotCheckbox
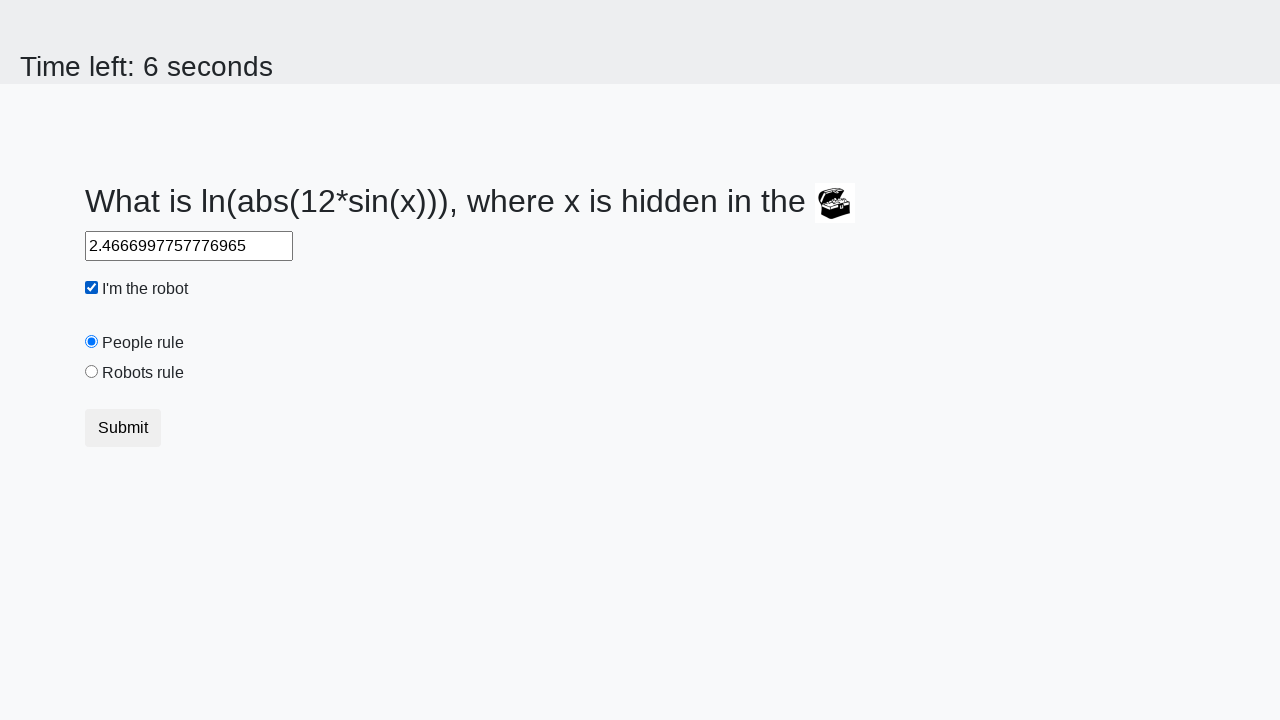

Checked robots rule checkbox at (92, 372) on #robotsRule
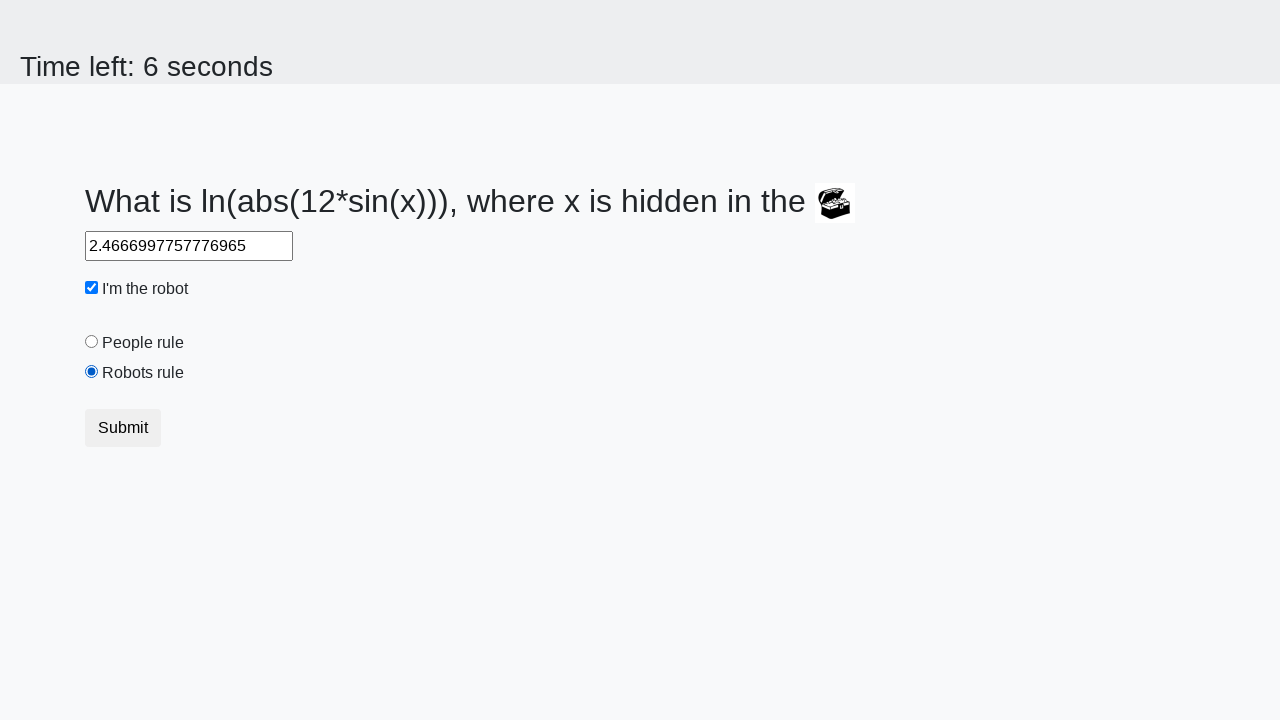

Clicked submit button to complete form at (123, 428) on button.btn
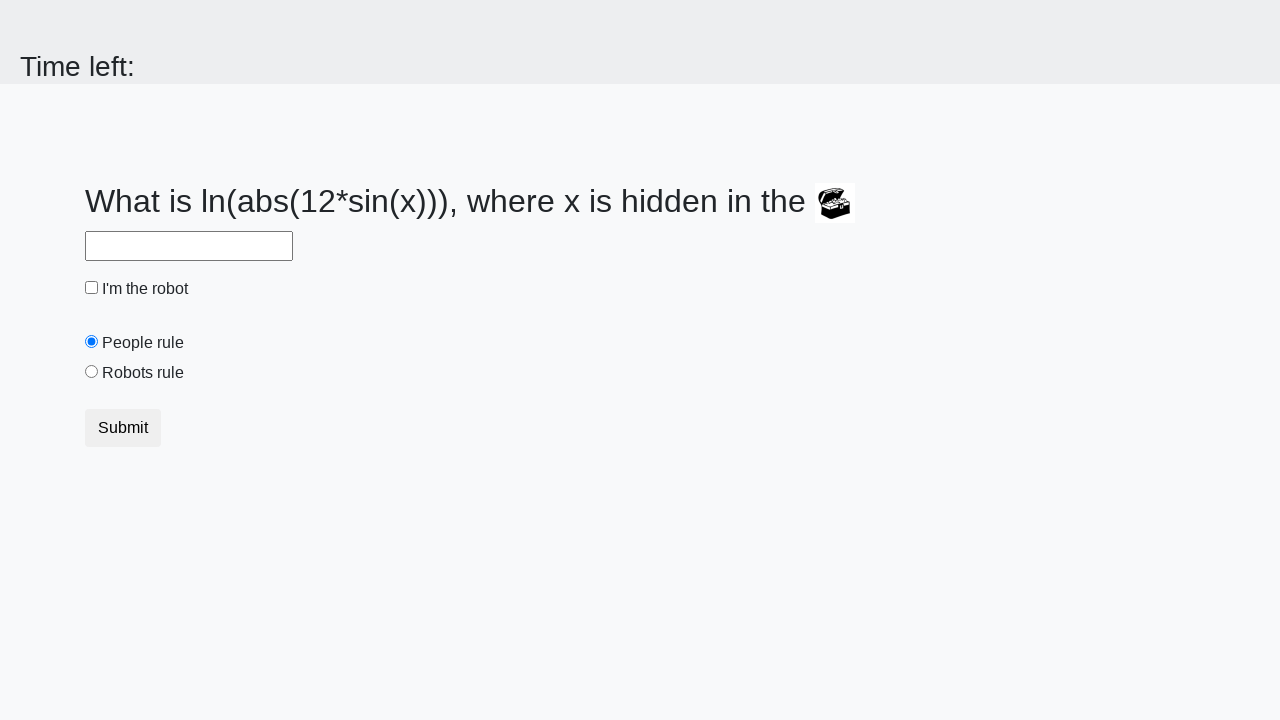

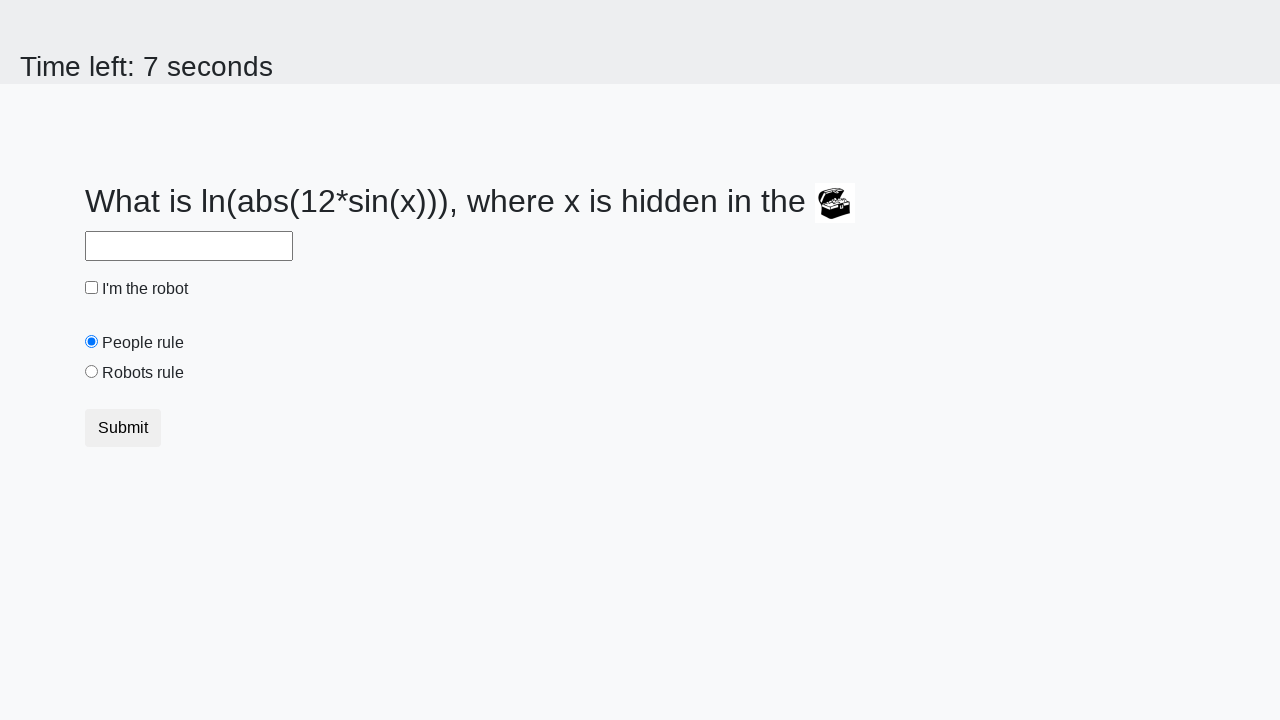